Demonstrates various XPath techniques on a practice automation page including clicking radio buttons, checkboxes, filling input fields, and retrieving text from different elements using absolute, relative, chained, contains, index-based, and sibling/ancestor XPath selectors.

Starting URL: https://rahulshettyacademy.com/AutomationPractice/

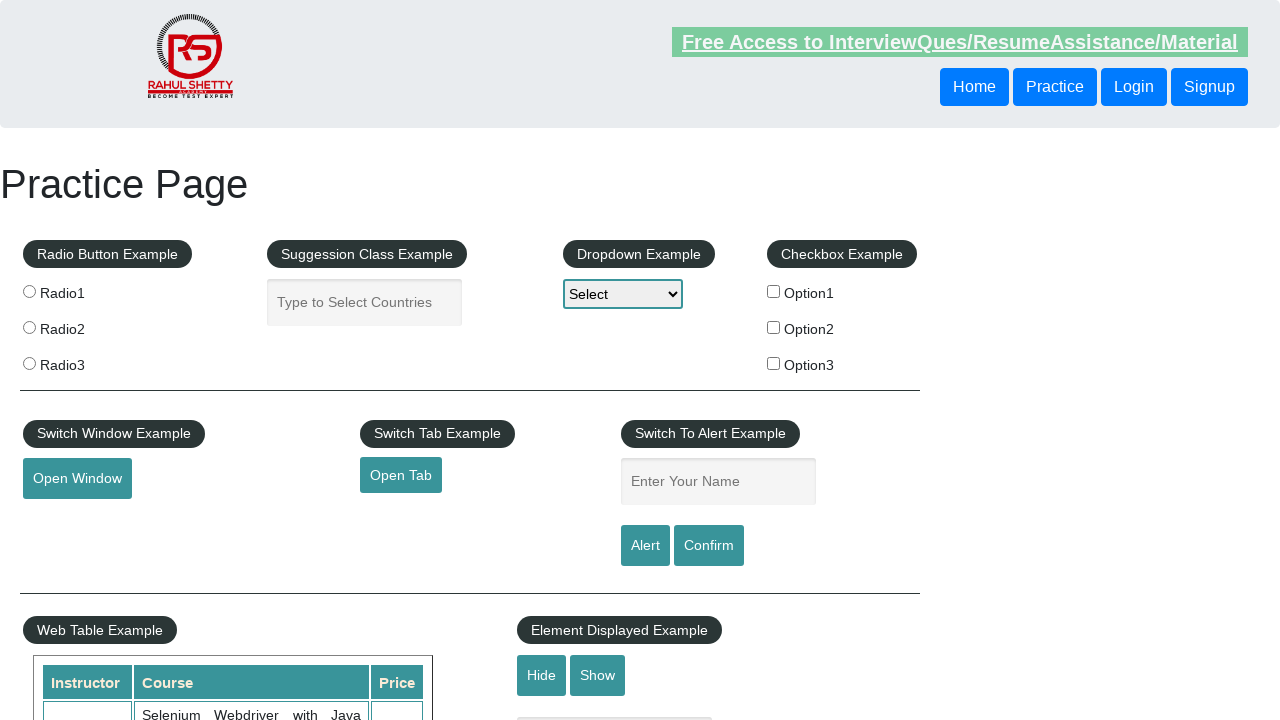

Retrieved page title using absolute XPath
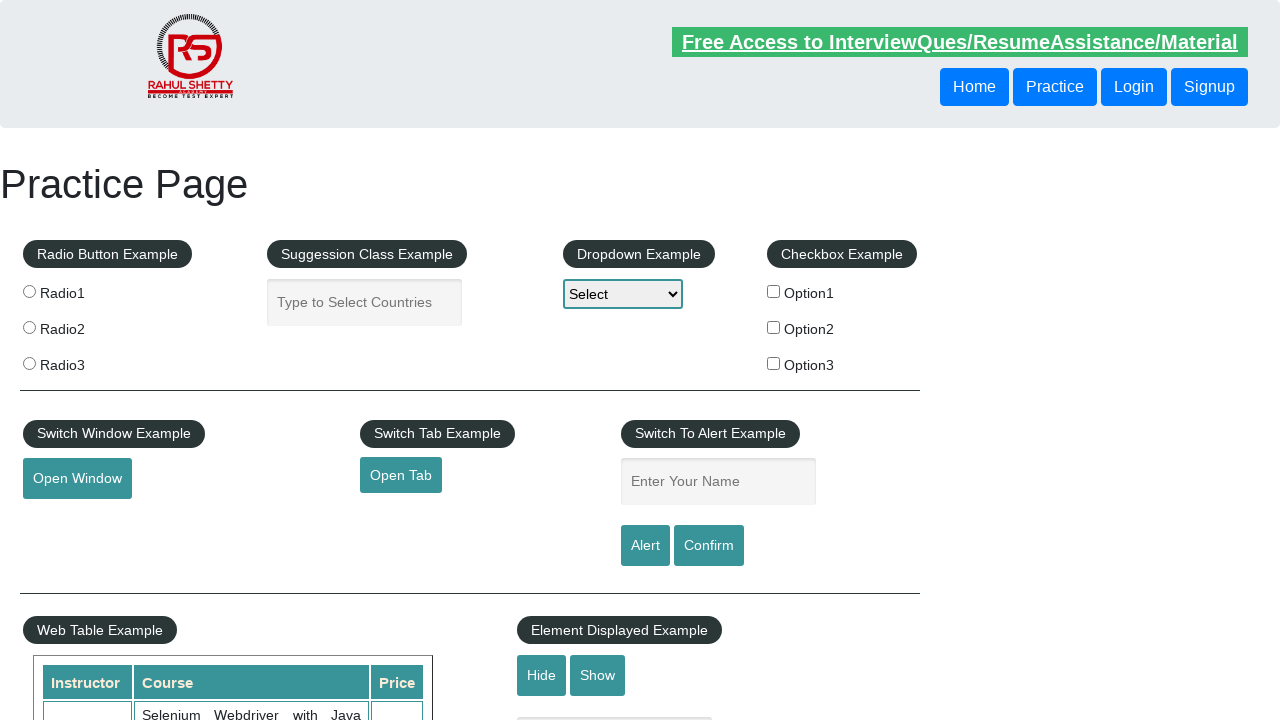

Clicked radio button using relative XPath at (29, 291) on input[value='radio1']
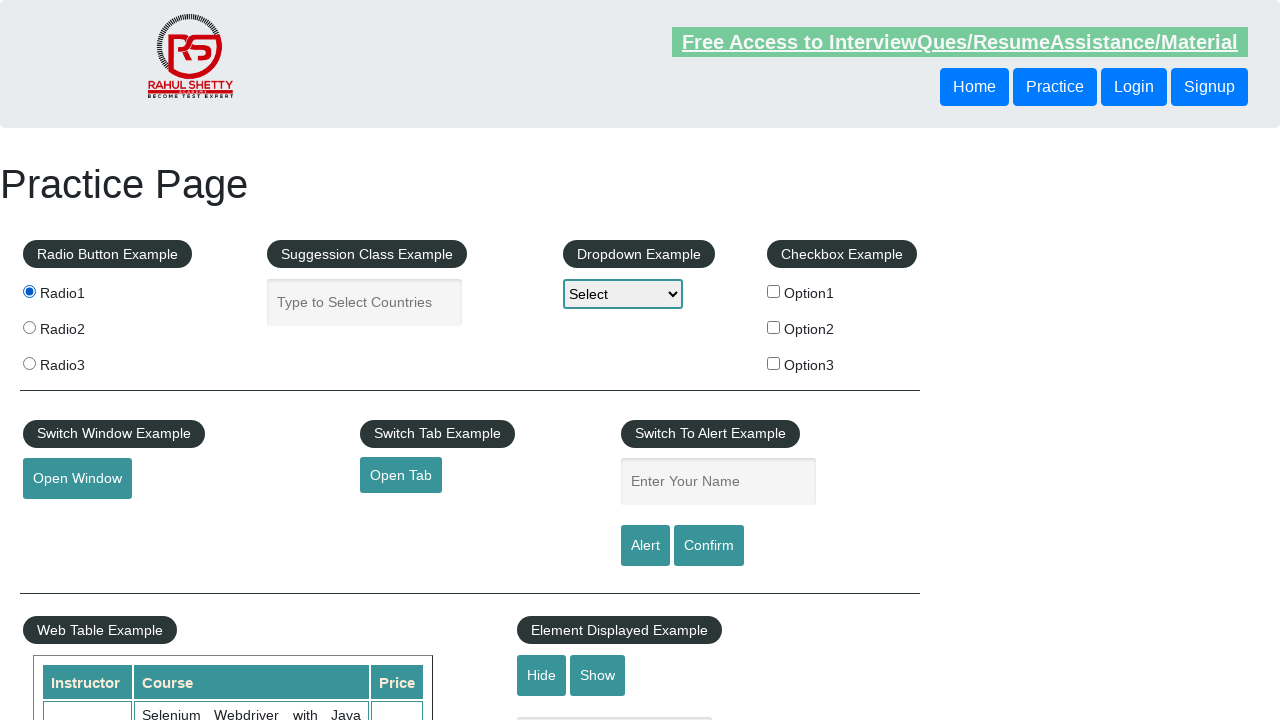

Retrieved text from centre element using chained selector
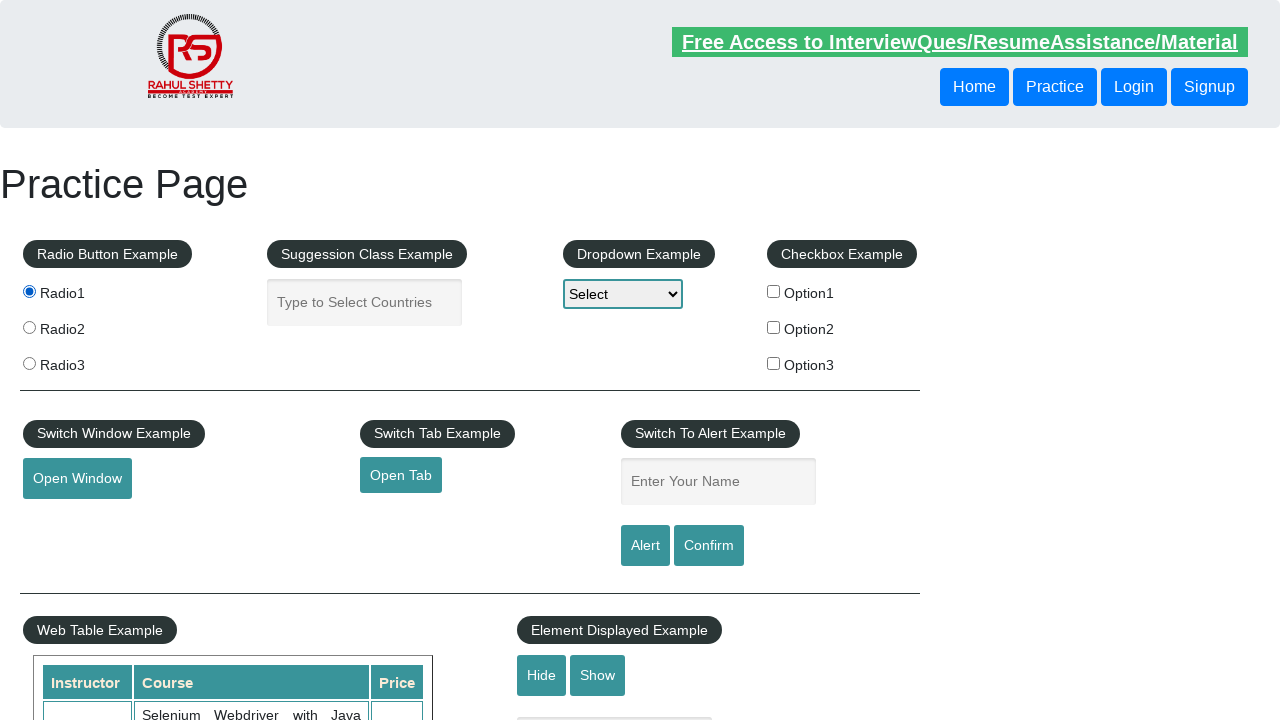

Filled autocomplete input field with 'Canada' on input.ui-autocomplete-input
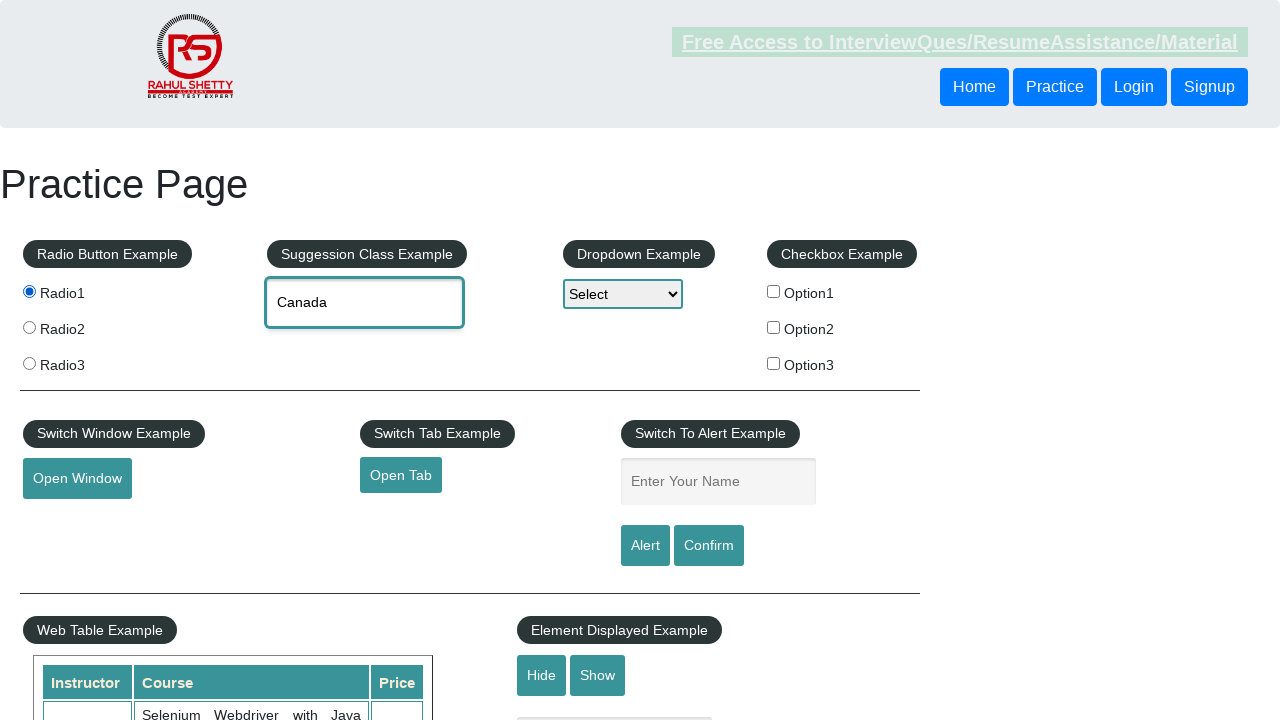

Clicked second checkbox using index selector at (774, 327) on input[type='checkbox'] >> nth=1
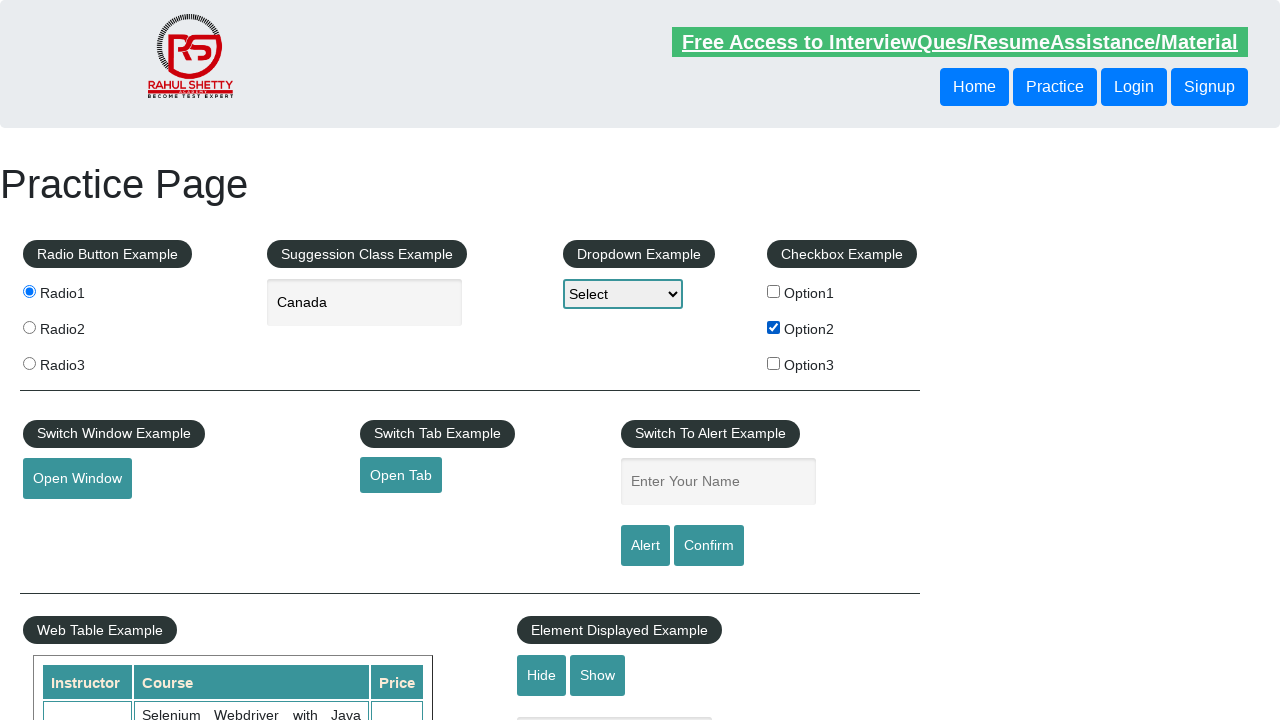

Retrieved text from Option1 label with normalized spacing
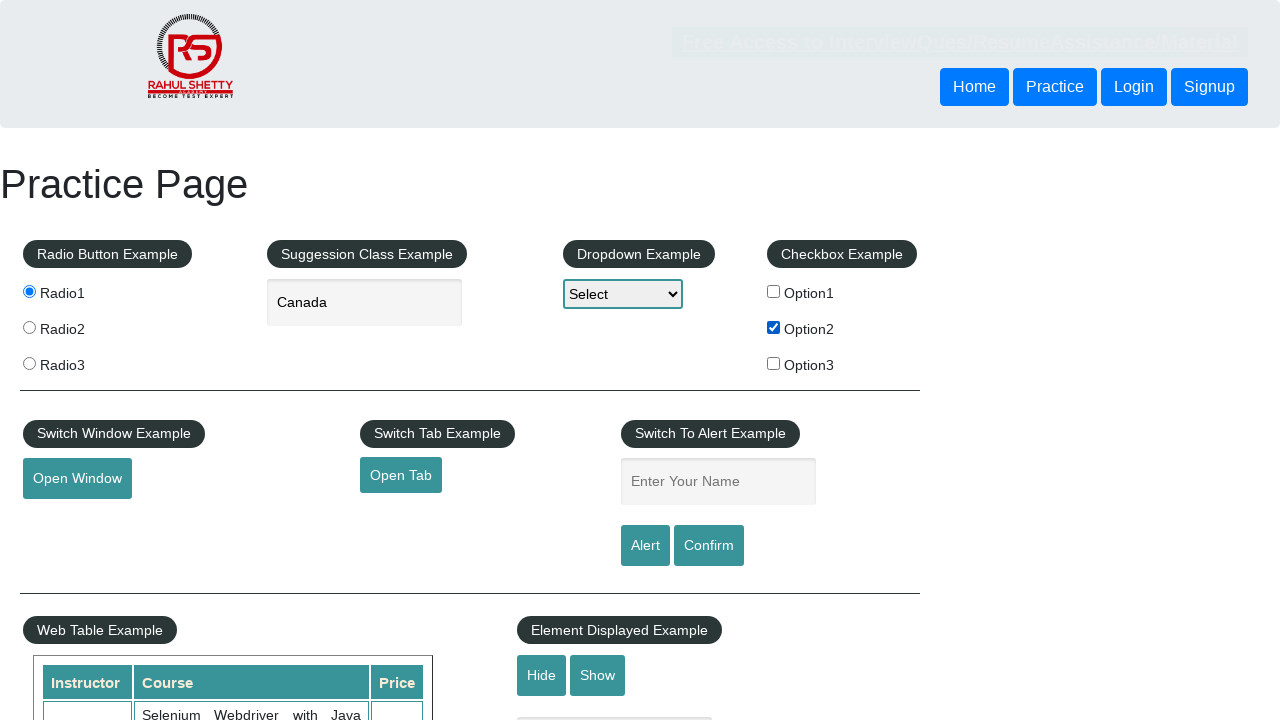

Retrieved text from Radio Button legend using contains equivalent
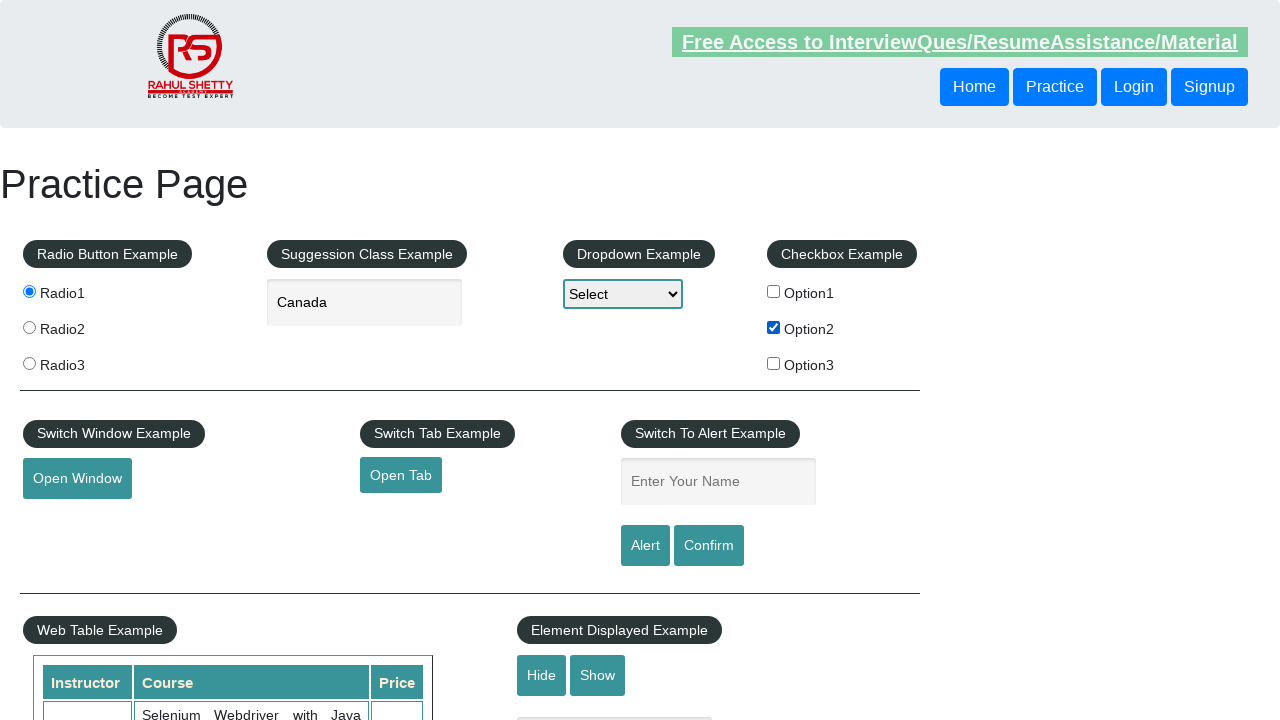

Filled input field with 'Automation' using sibling navigation XPath on //legend[text()='Switch To Alert Example']/following-sibling::input[1]
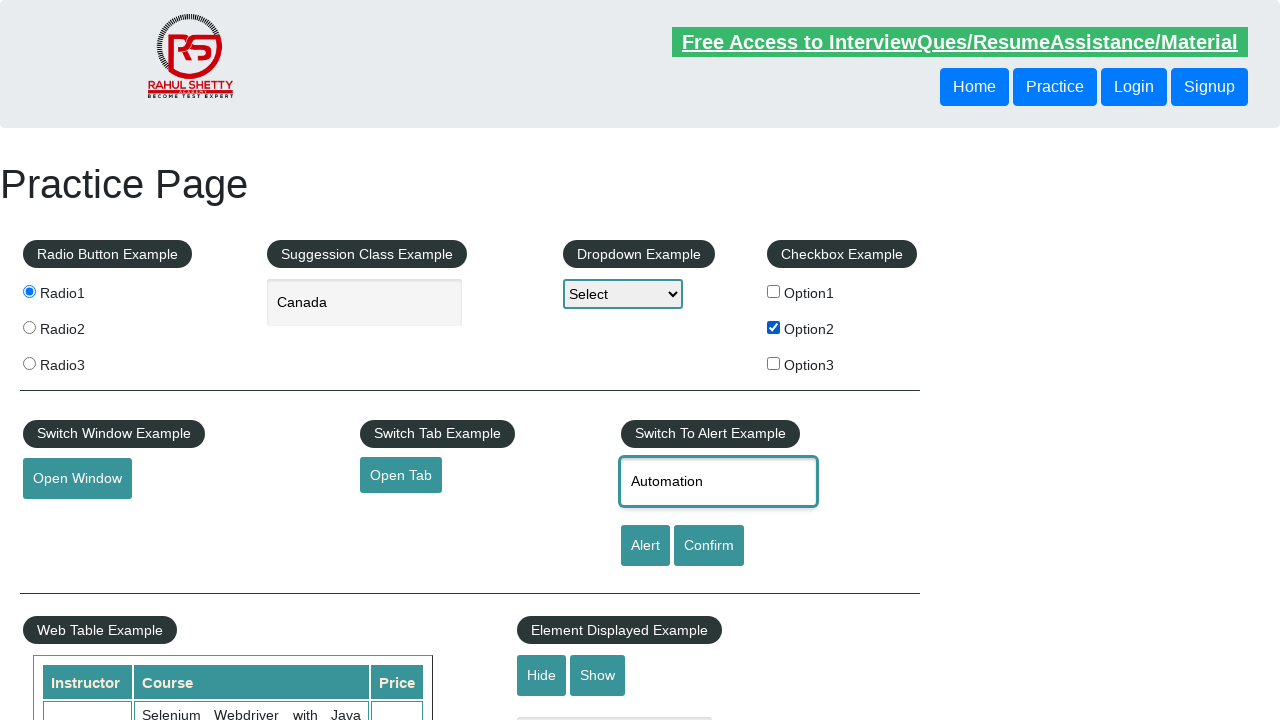

Retrieved text using parent and preceding-sibling navigation
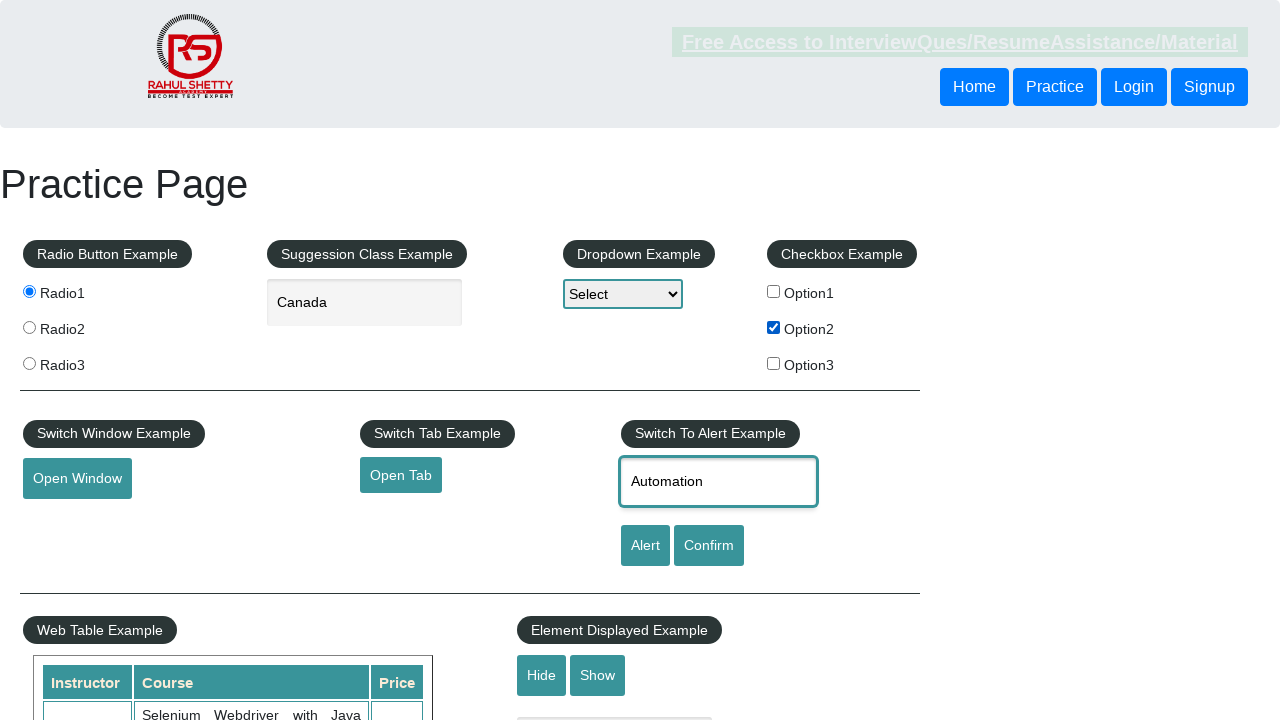

Retrieved text using ancestor navigation XPath
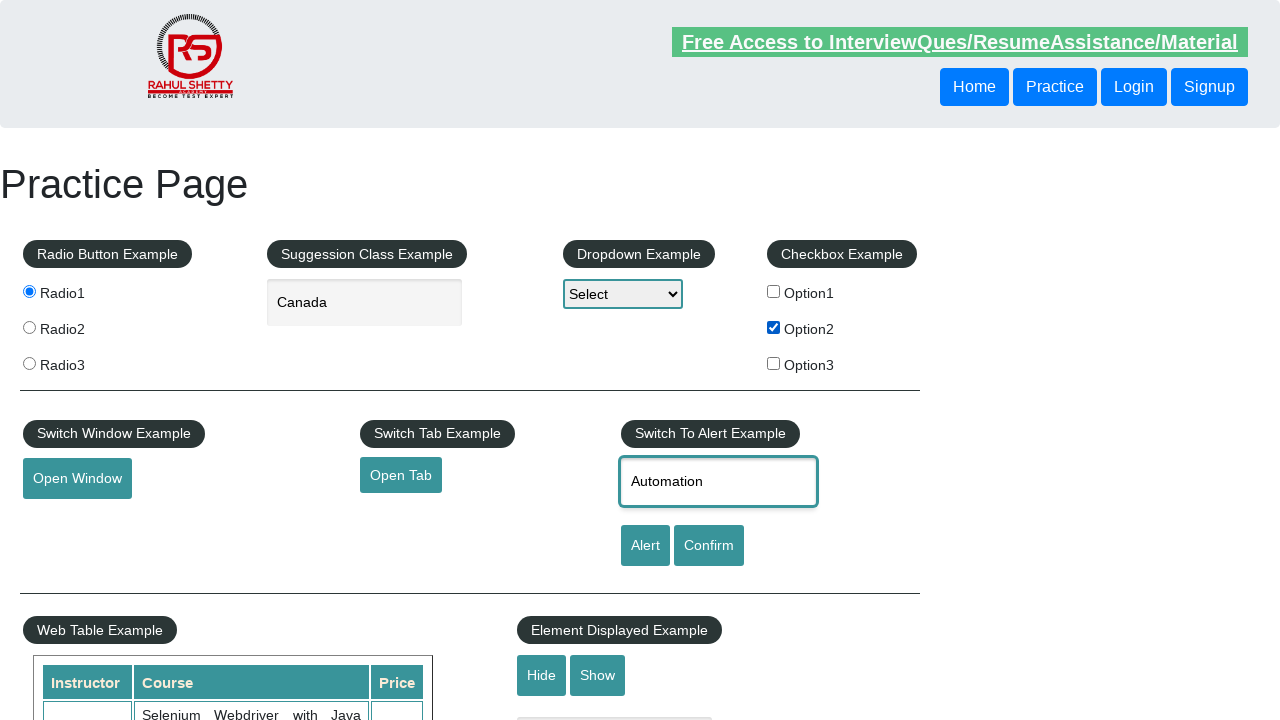

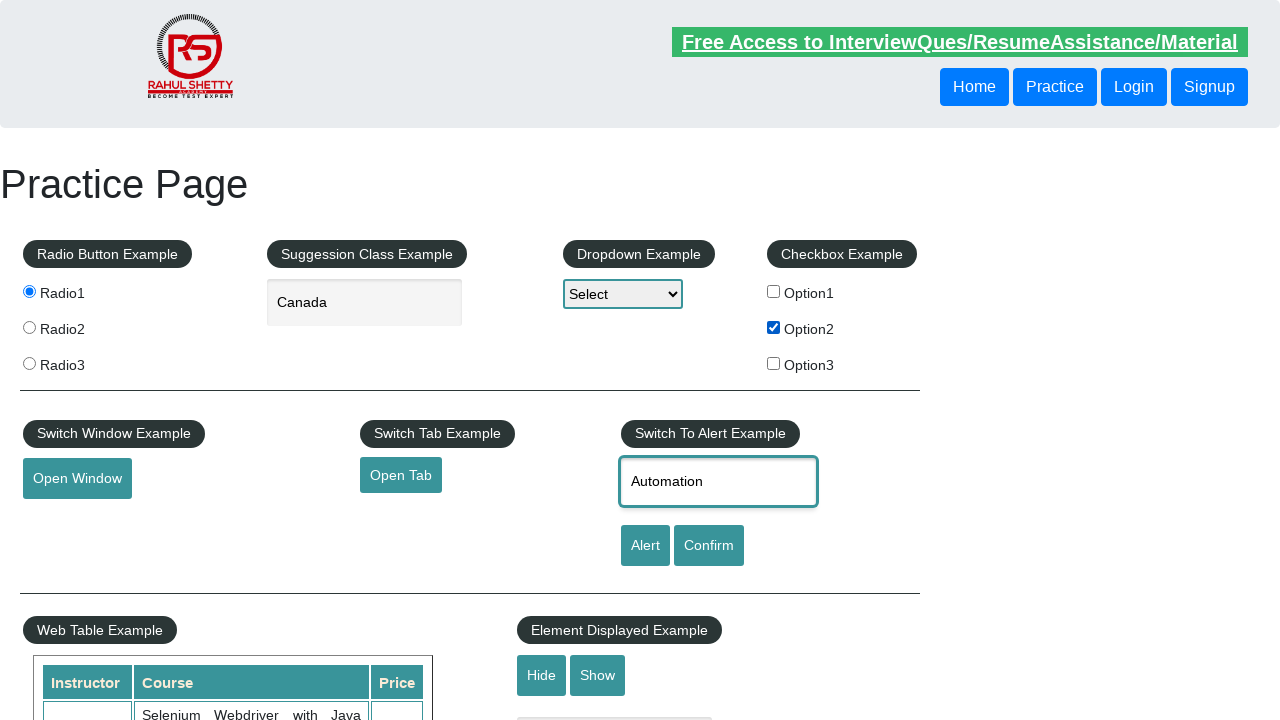